Fills the email field in a student registration form

Starting URL: https://demoqa.com/automation-practice-form

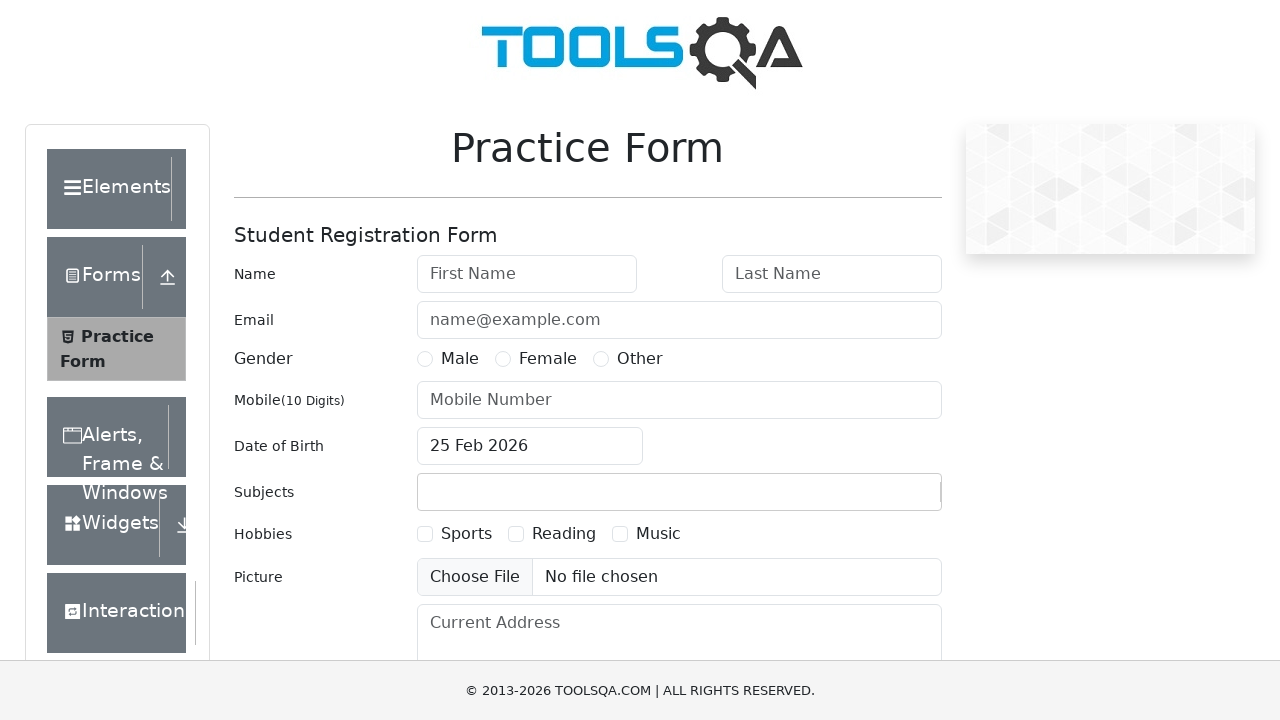

Filled email field with 'sasha@mail.com' in student registration form on input[placeholder='name@example.com']
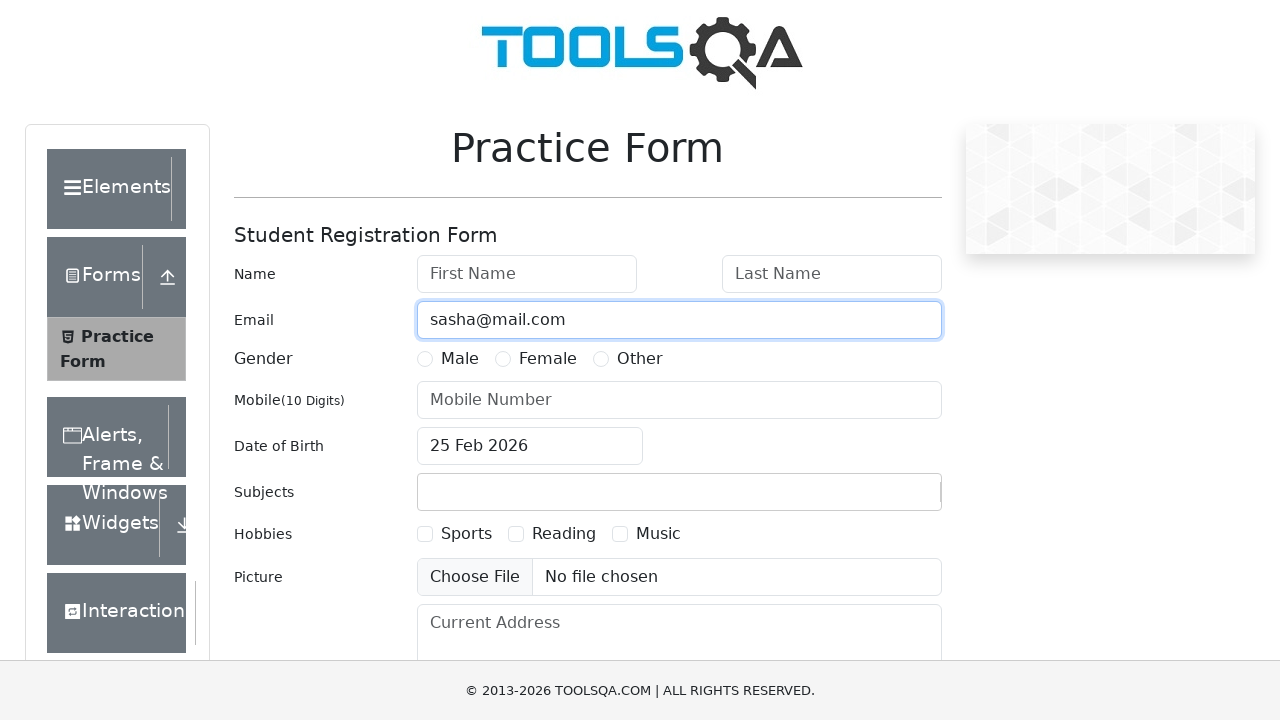

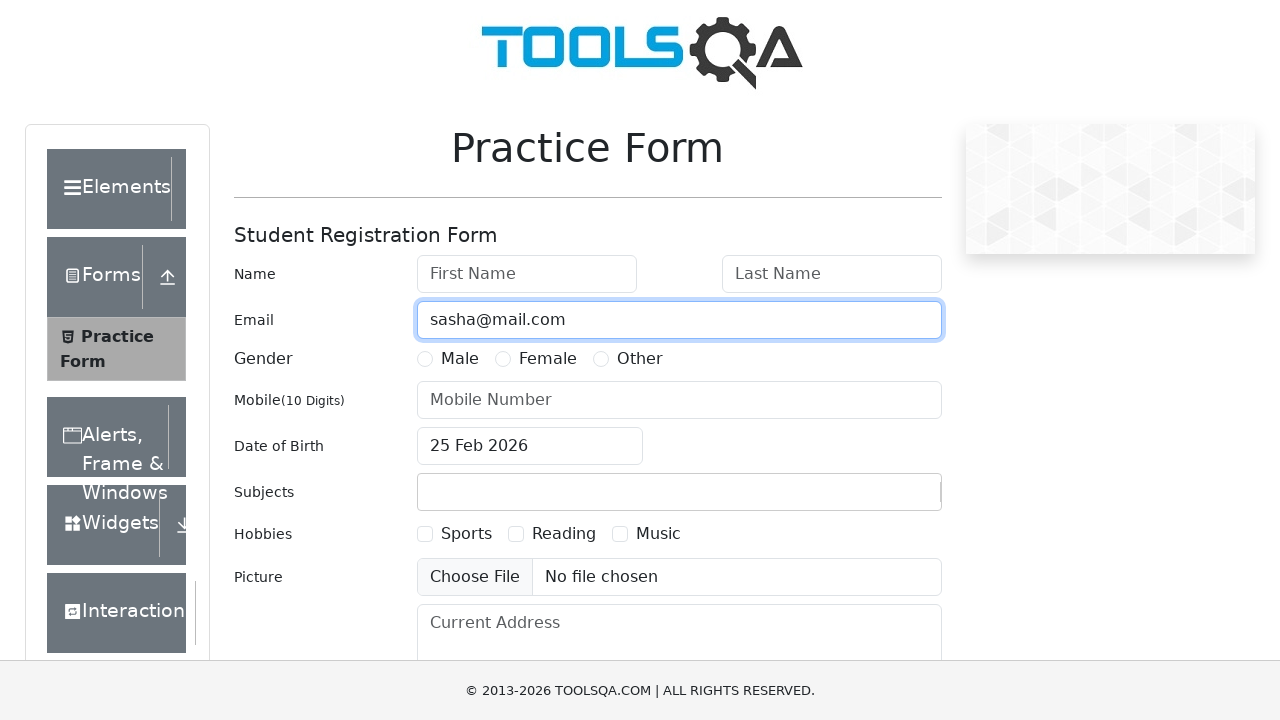